Tests various click actions including single click, double click, and right click on different buttons

Starting URL: http://sahitest.com/demo/clicks.htm

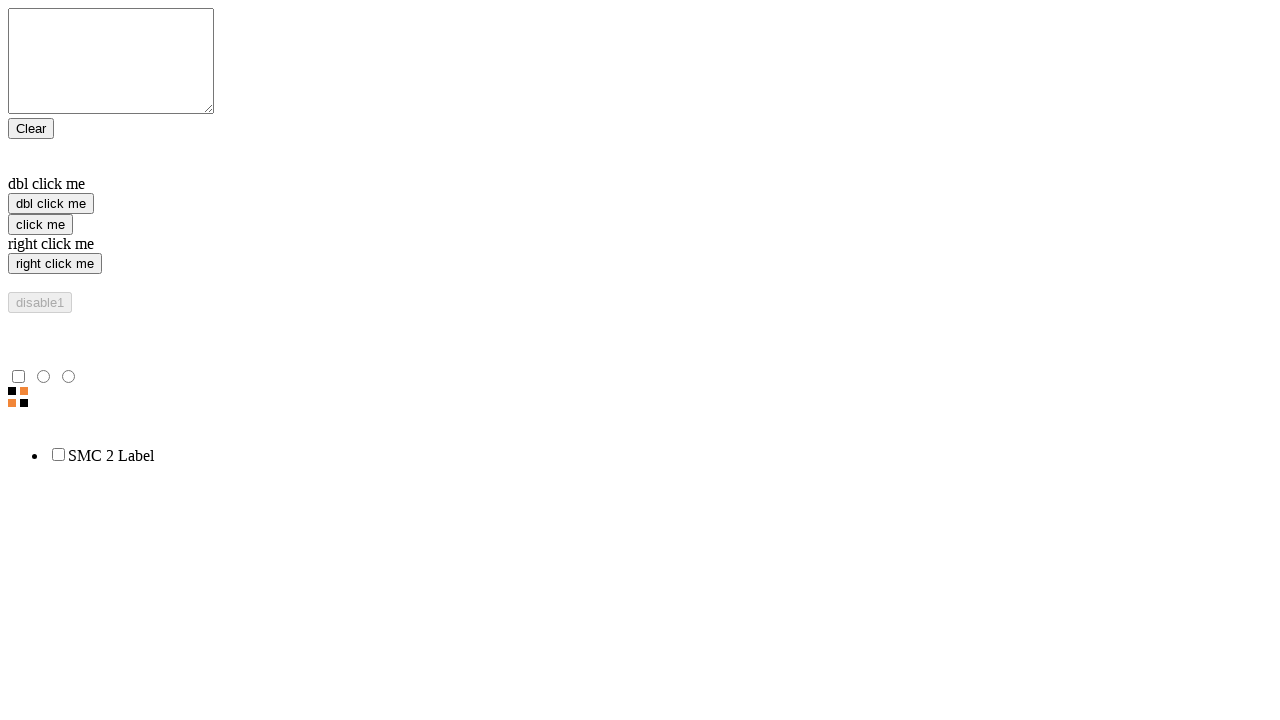

Located single click button element
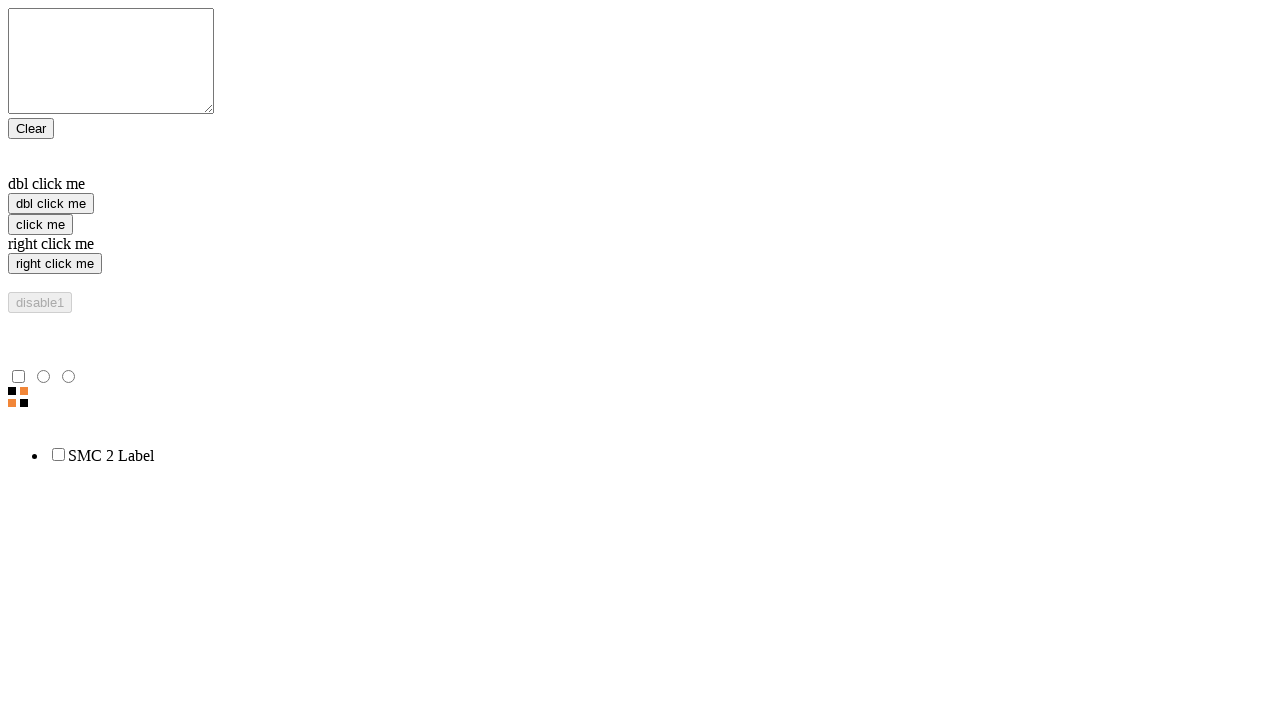

Located double click button element
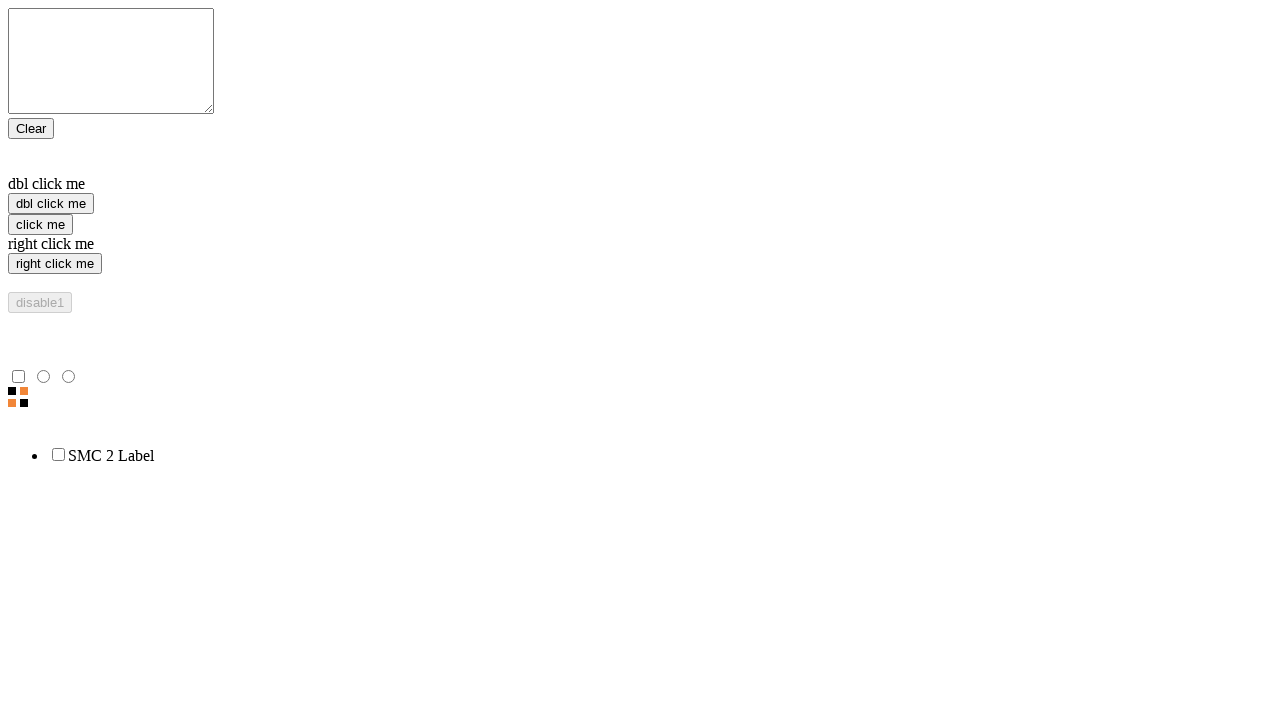

Located right click button element
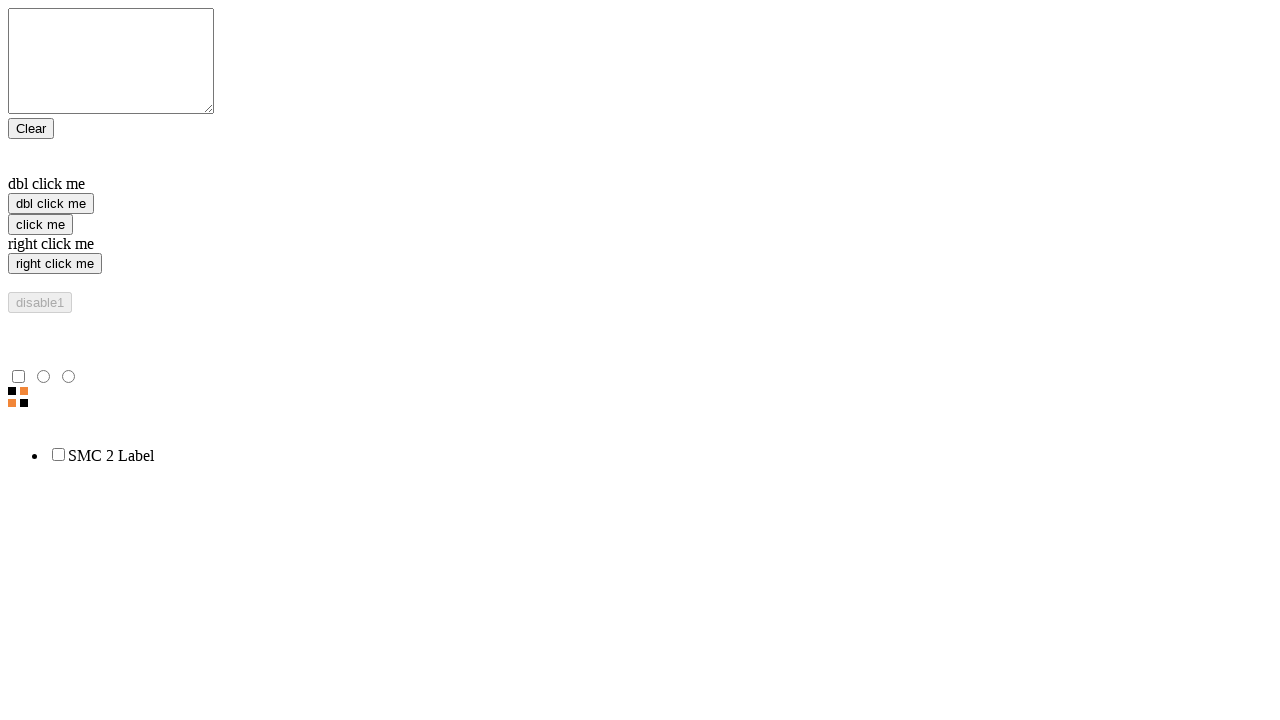

Performed single click on click button at (40, 224) on xpath=//input[@value="click me"]
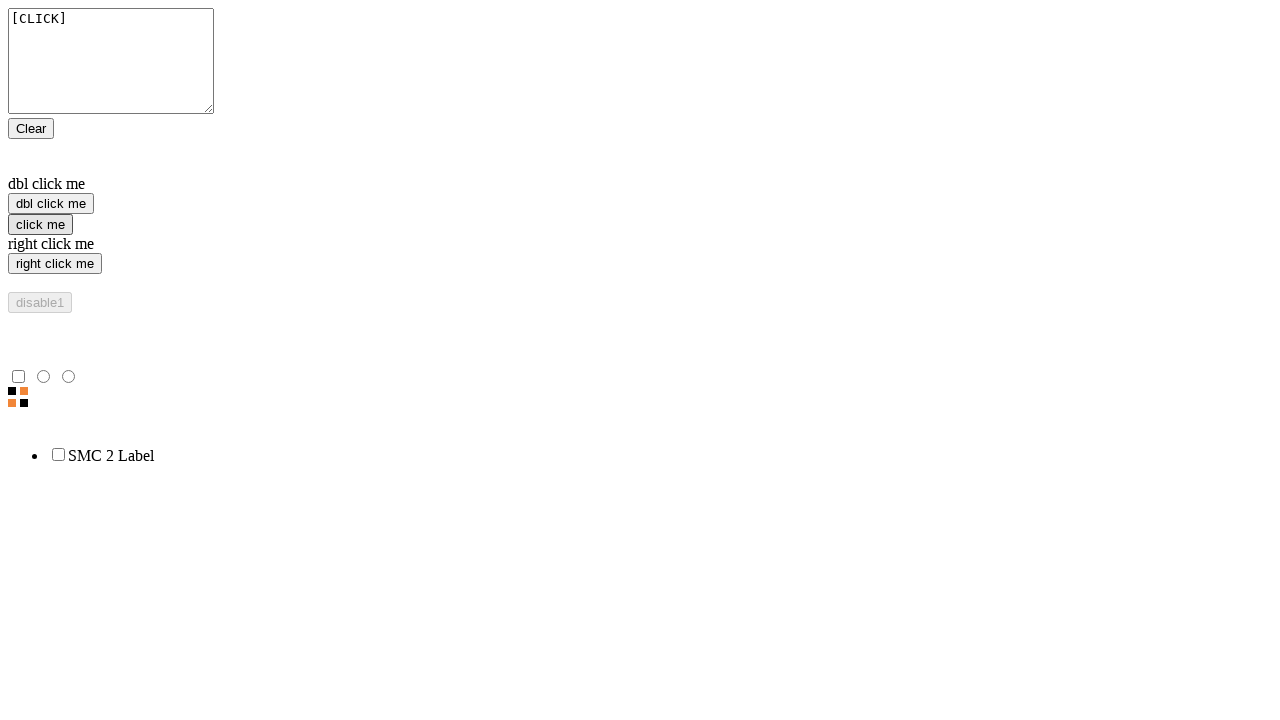

Performed double click on double click button at (51, 204) on xpath=//input[@value="dbl click me"]
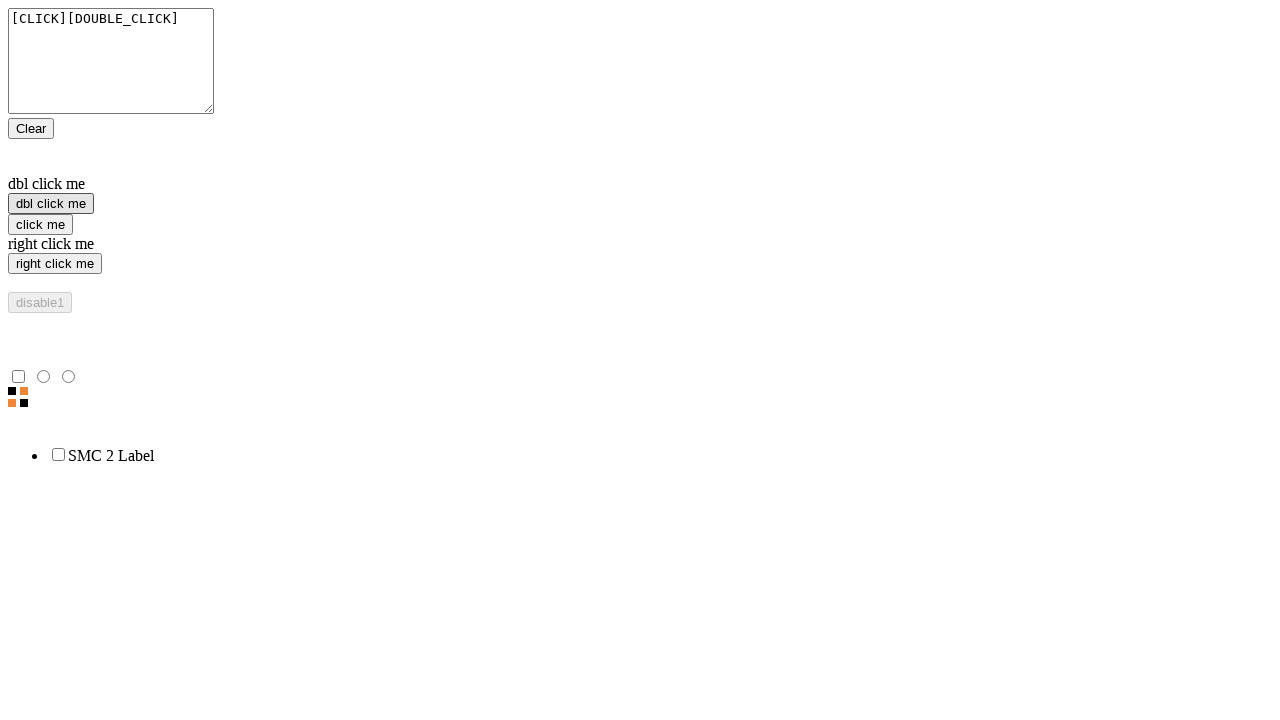

Performed right click on right click button at (55, 264) on xpath=//input[@value="right click me"]
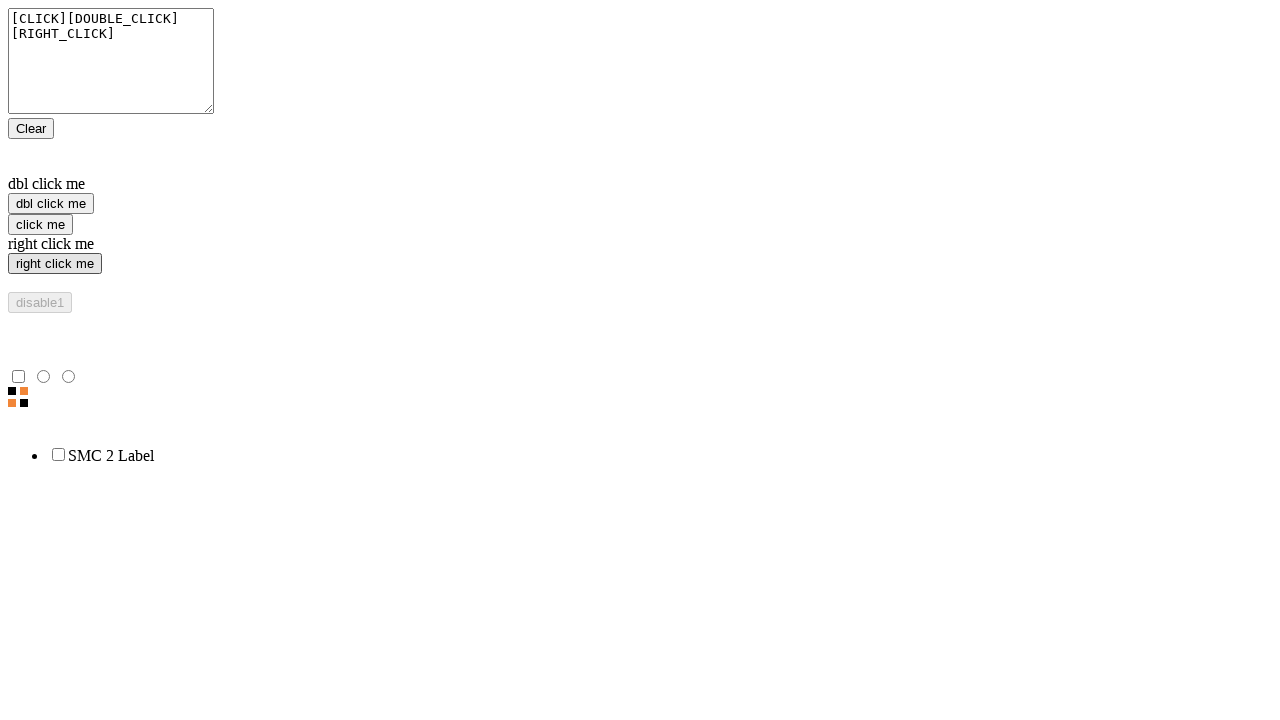

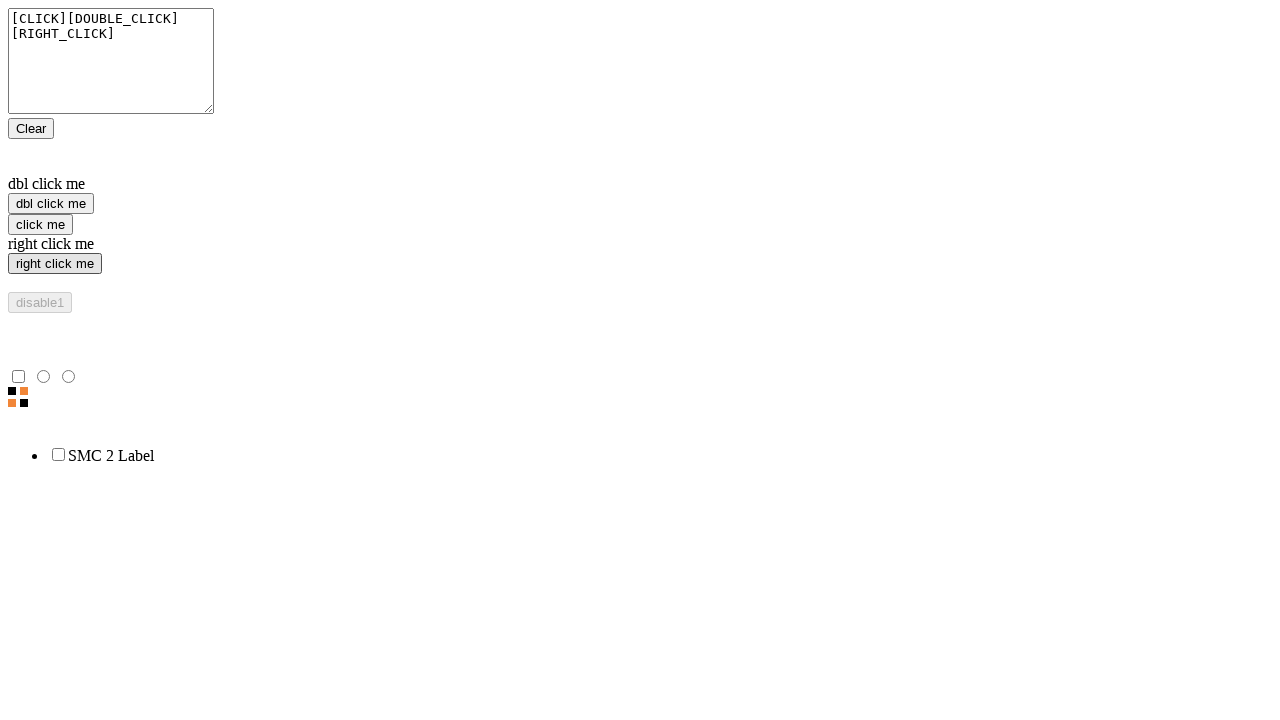